Tests textarea message input by clearing and entering a message (duplicate of Test12)

Starting URL: https://trytestingthis.netlify.app

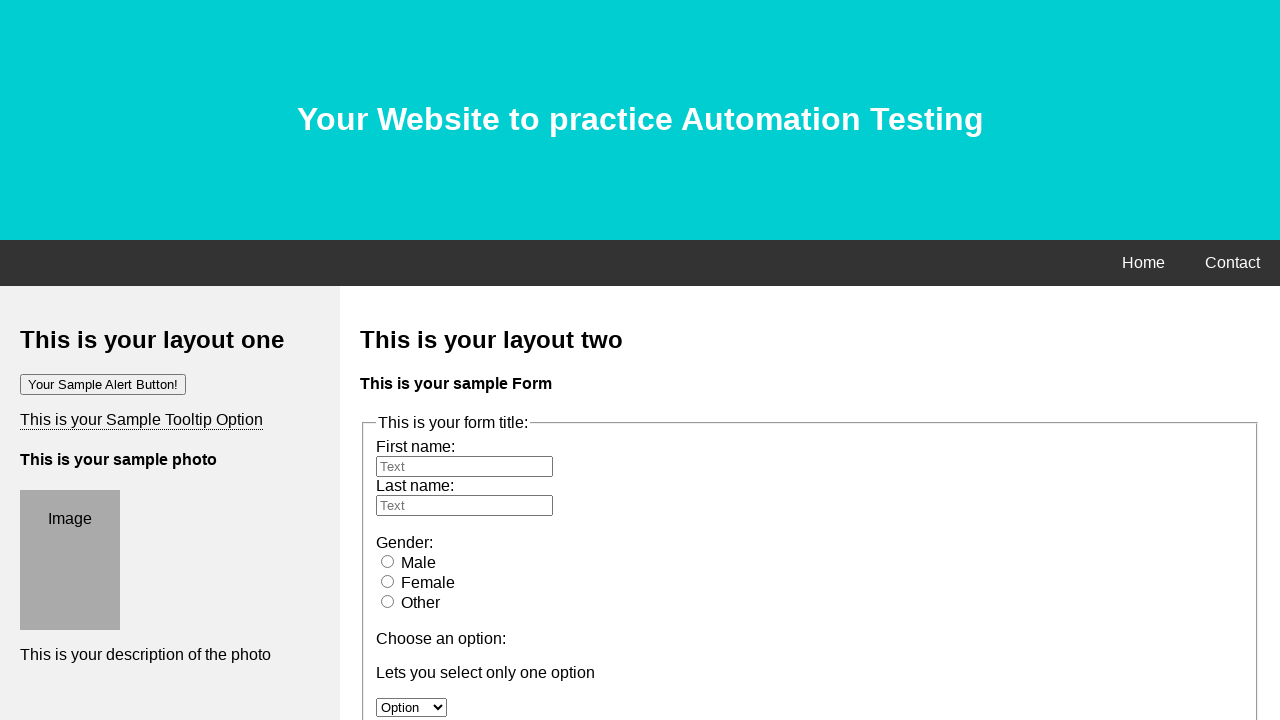

Cleared the message textarea on textarea[name='message']
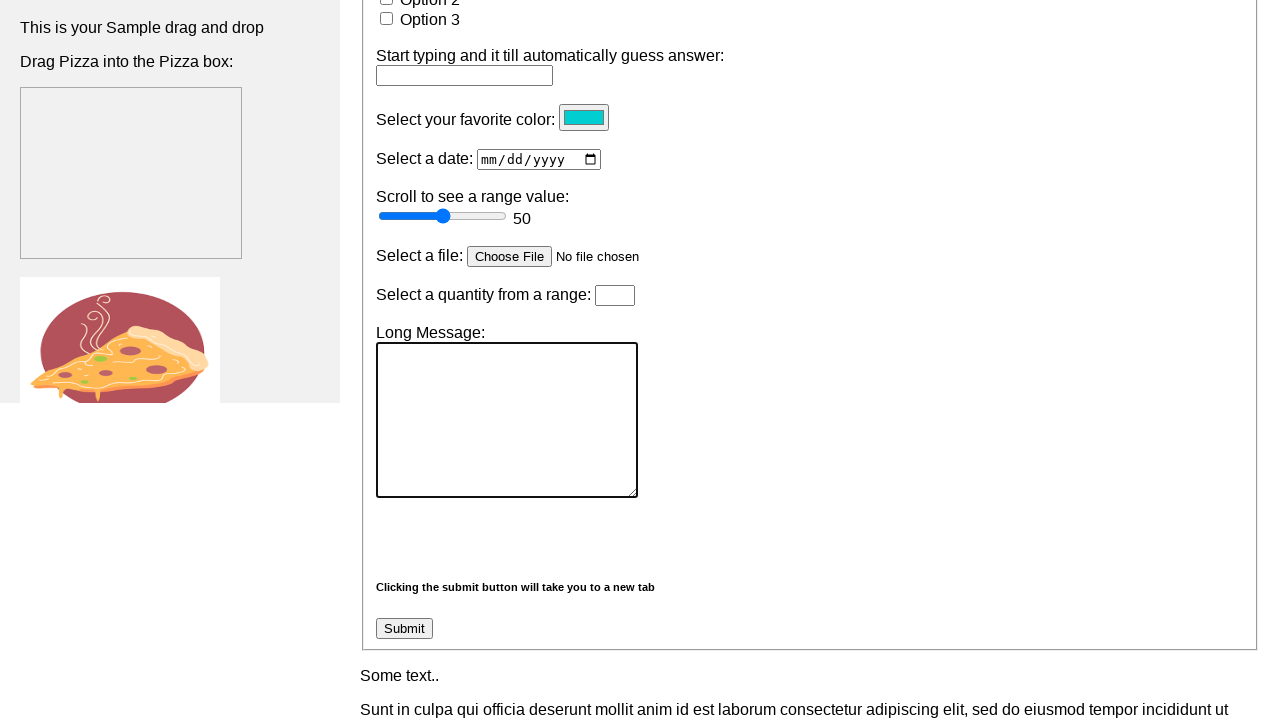

Entered test message into textarea on textarea[name='message']
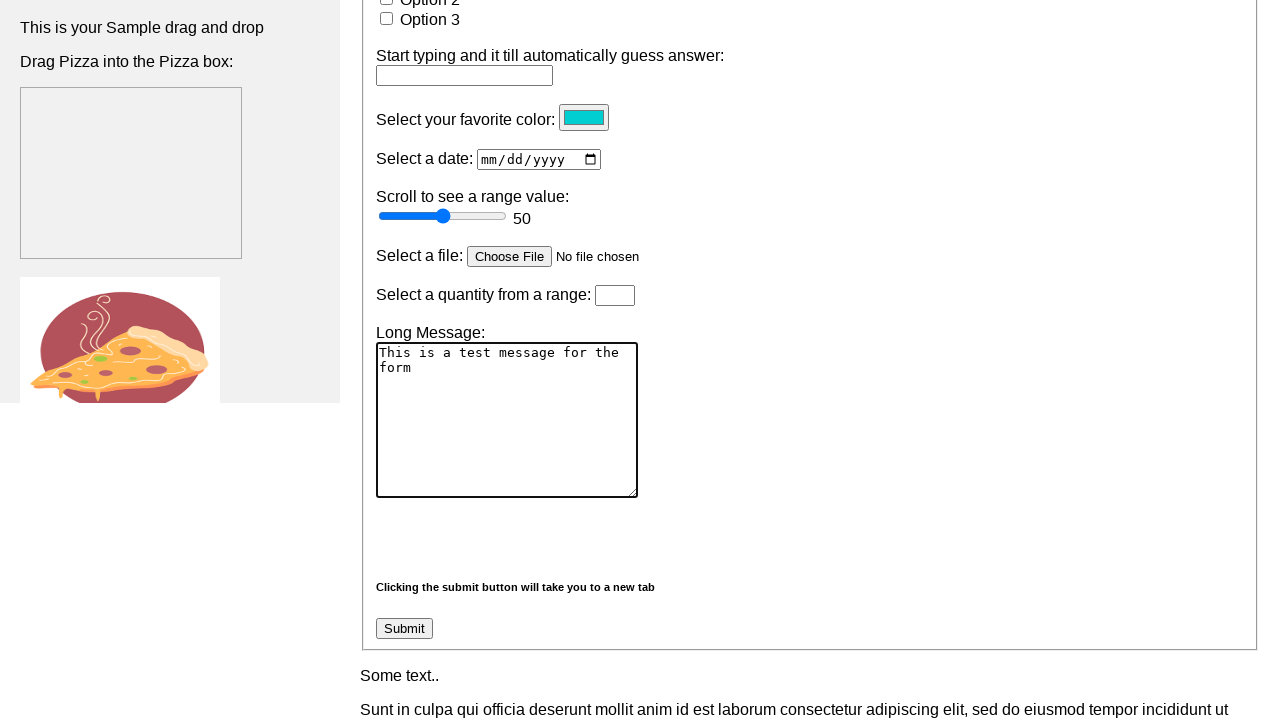

Verified textarea contains the correct message
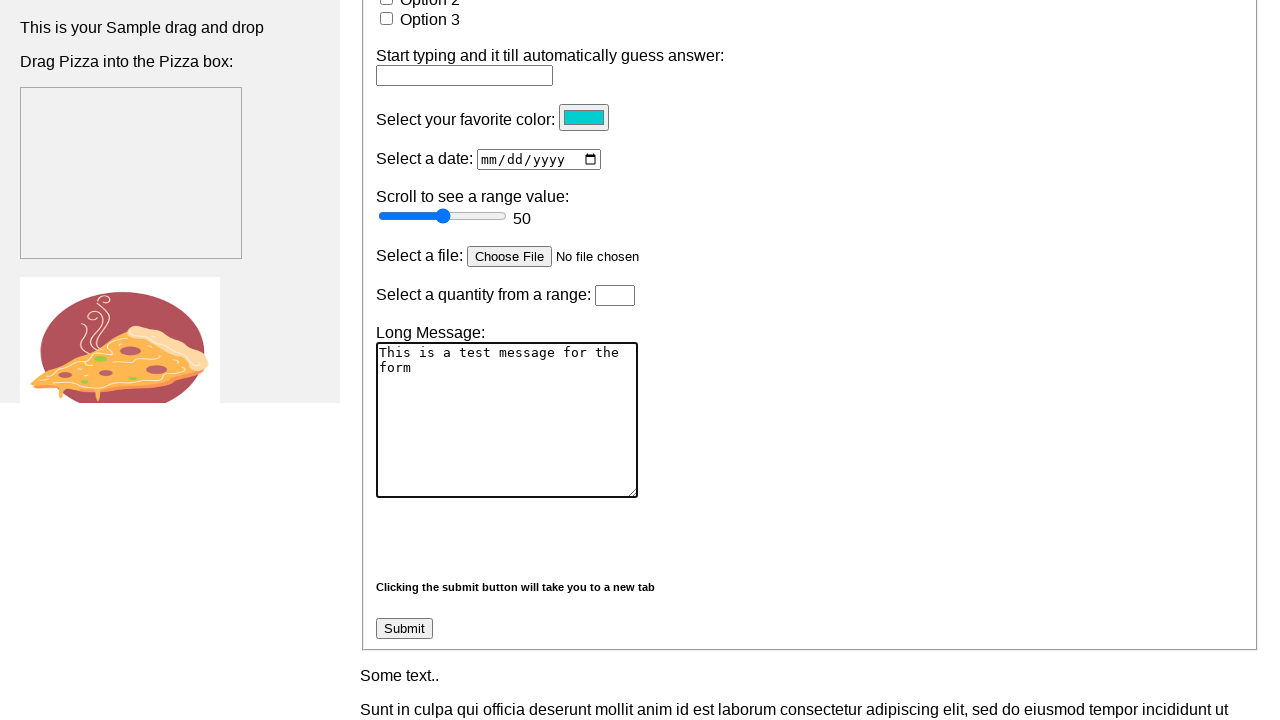

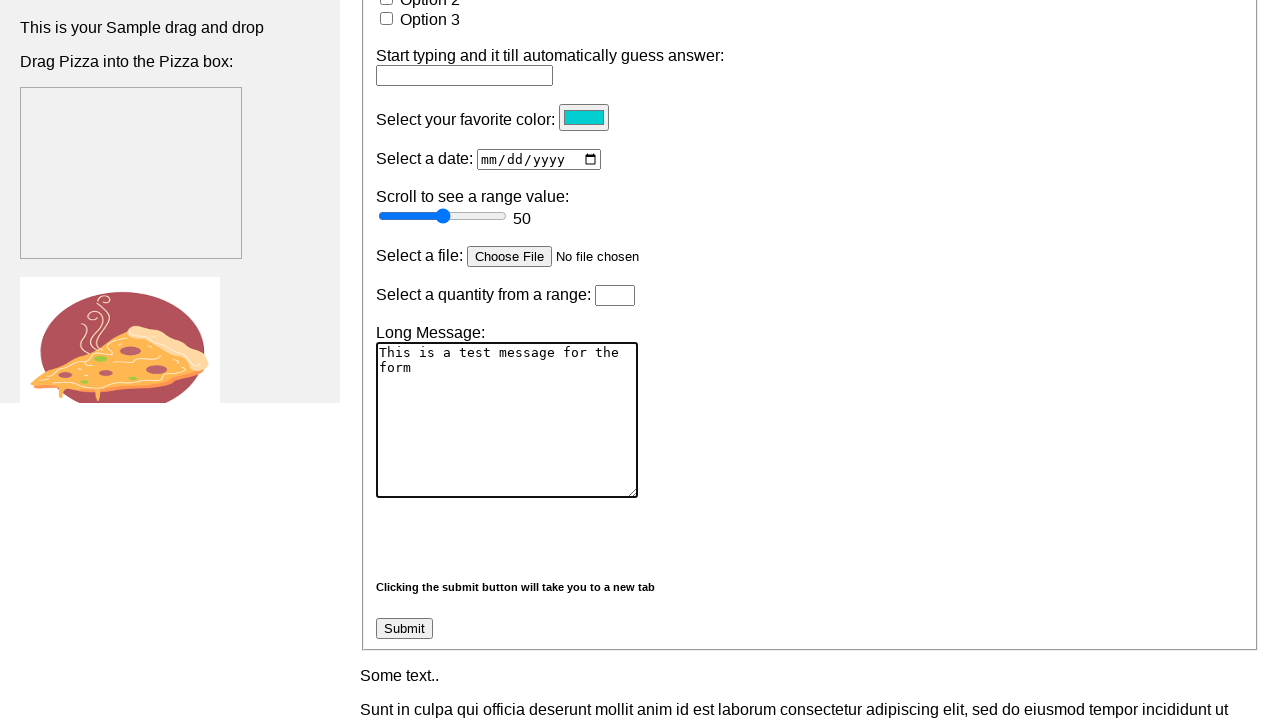